Tests the progress bar widget by clicking the start button and waiting for the progress bar to reach 100%

Starting URL: https://demoqa.com/progress-bar

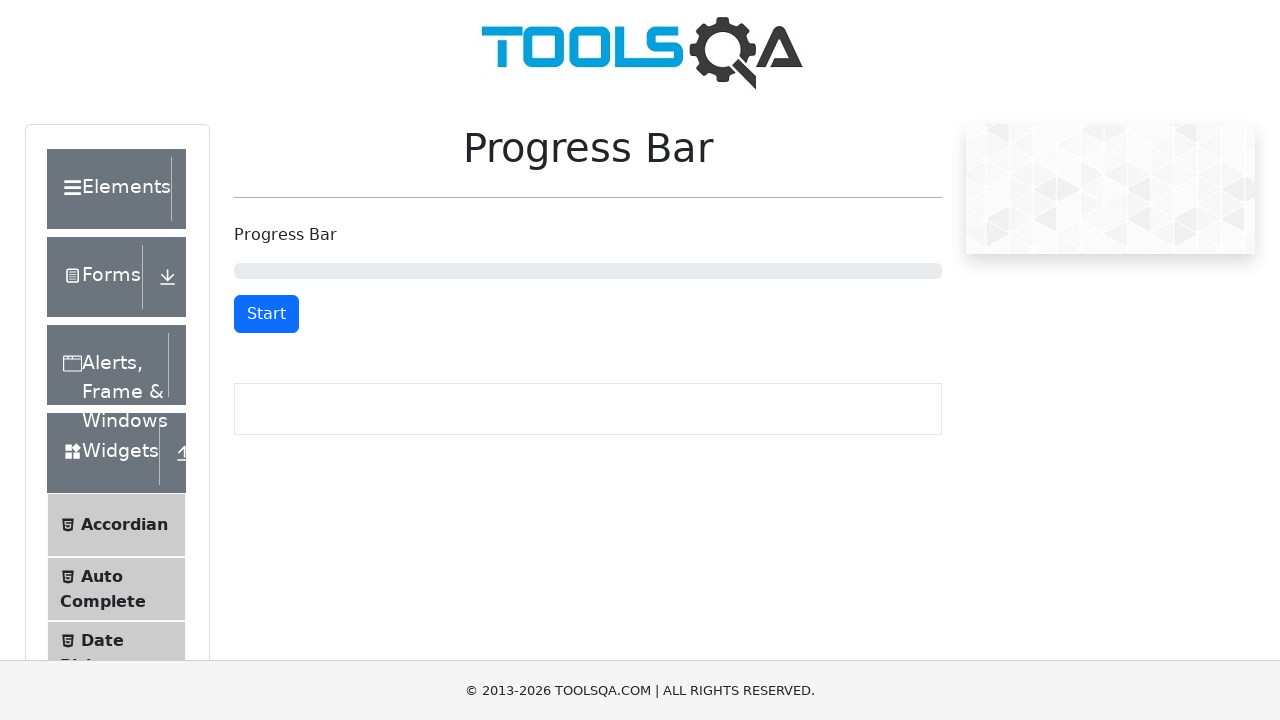

Clicked the Start button to begin the progress bar at (266, 314) on #startStopButton
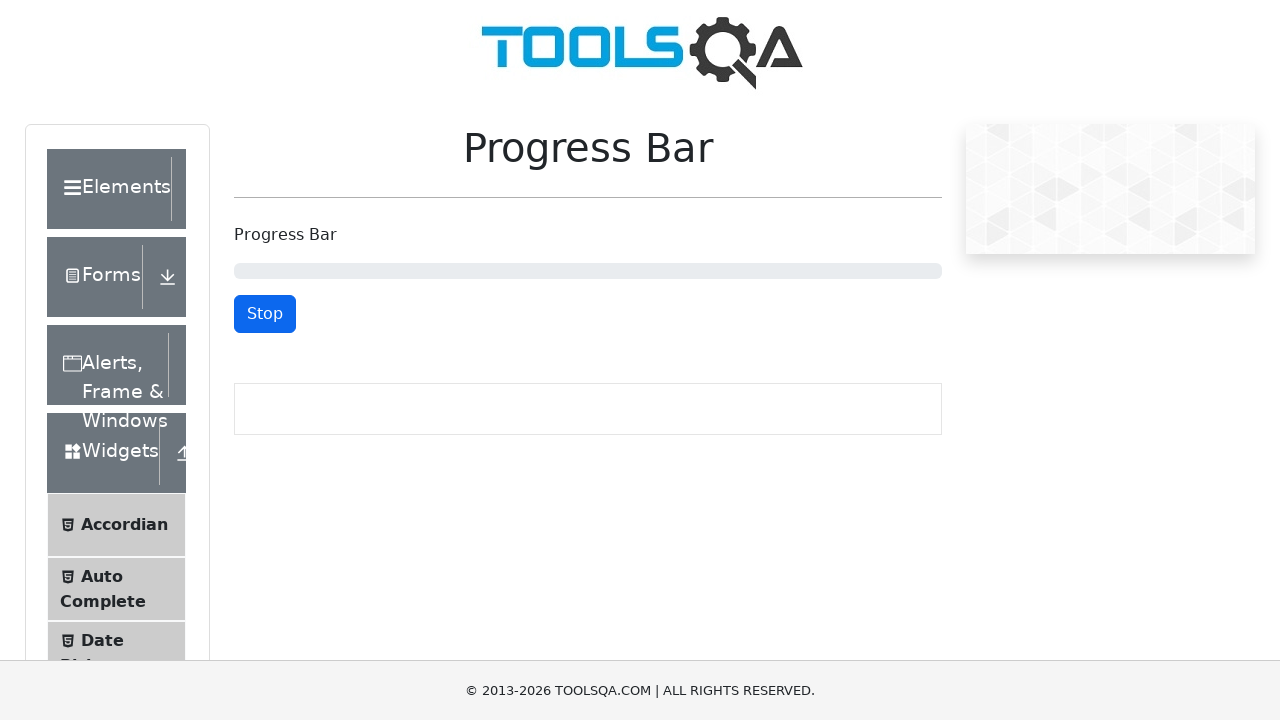

Progress bar reached 100%
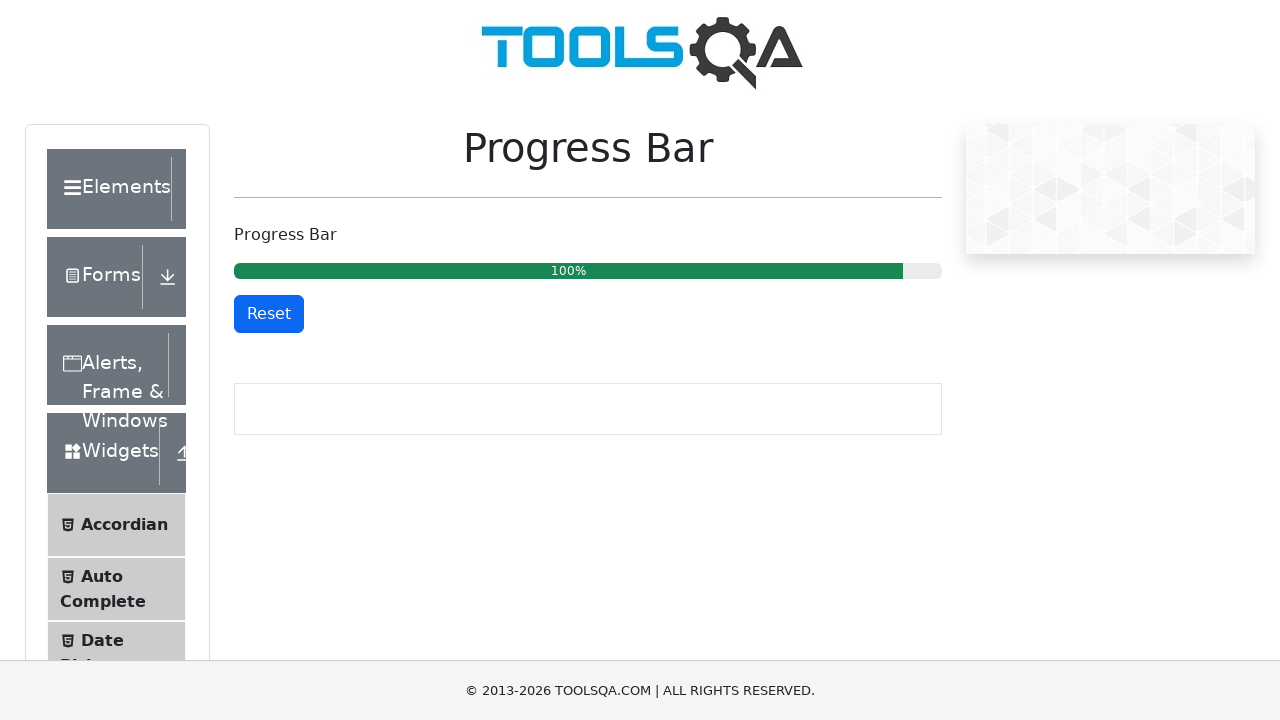

Retrieved progress bar value attribute
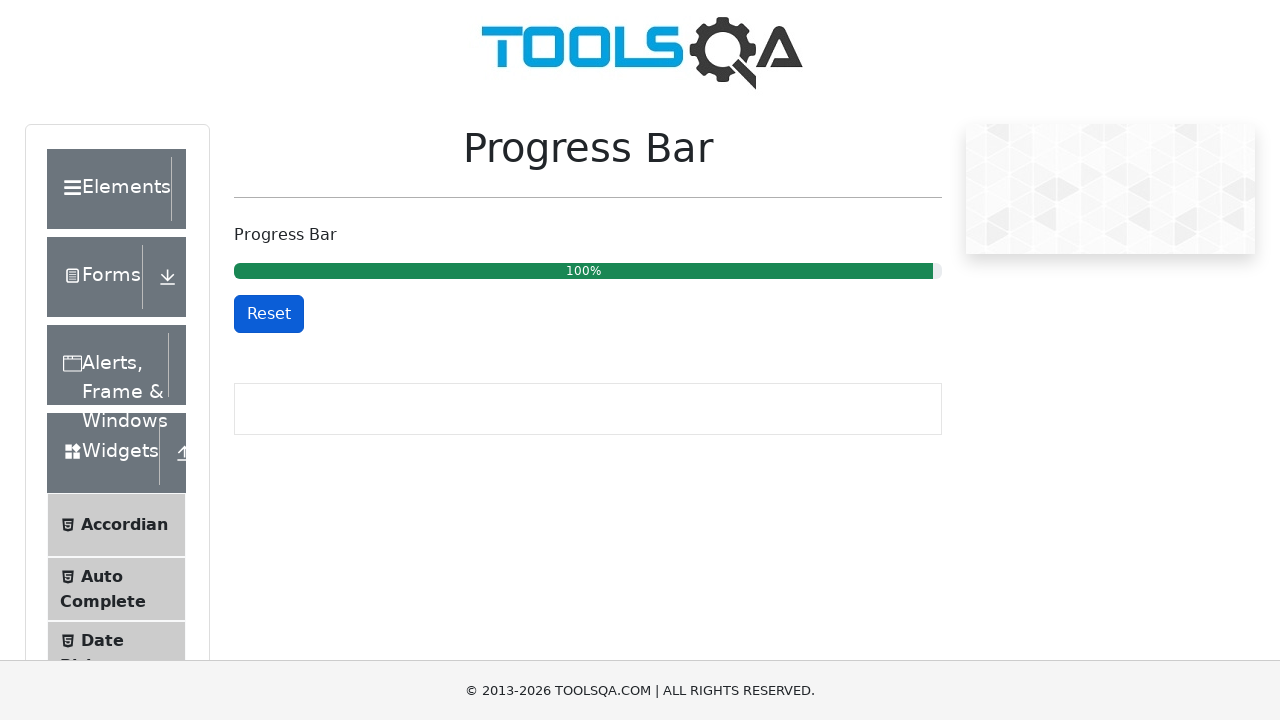

Assertion passed: Progress bar shows 100%
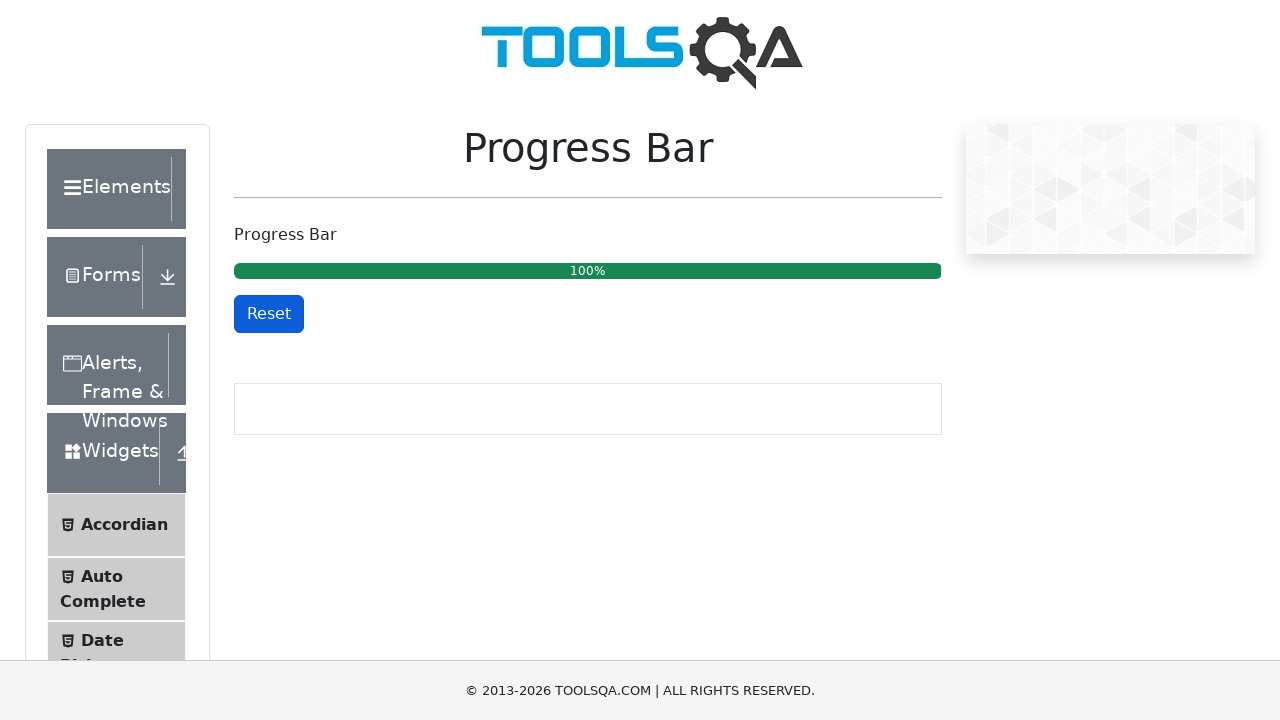

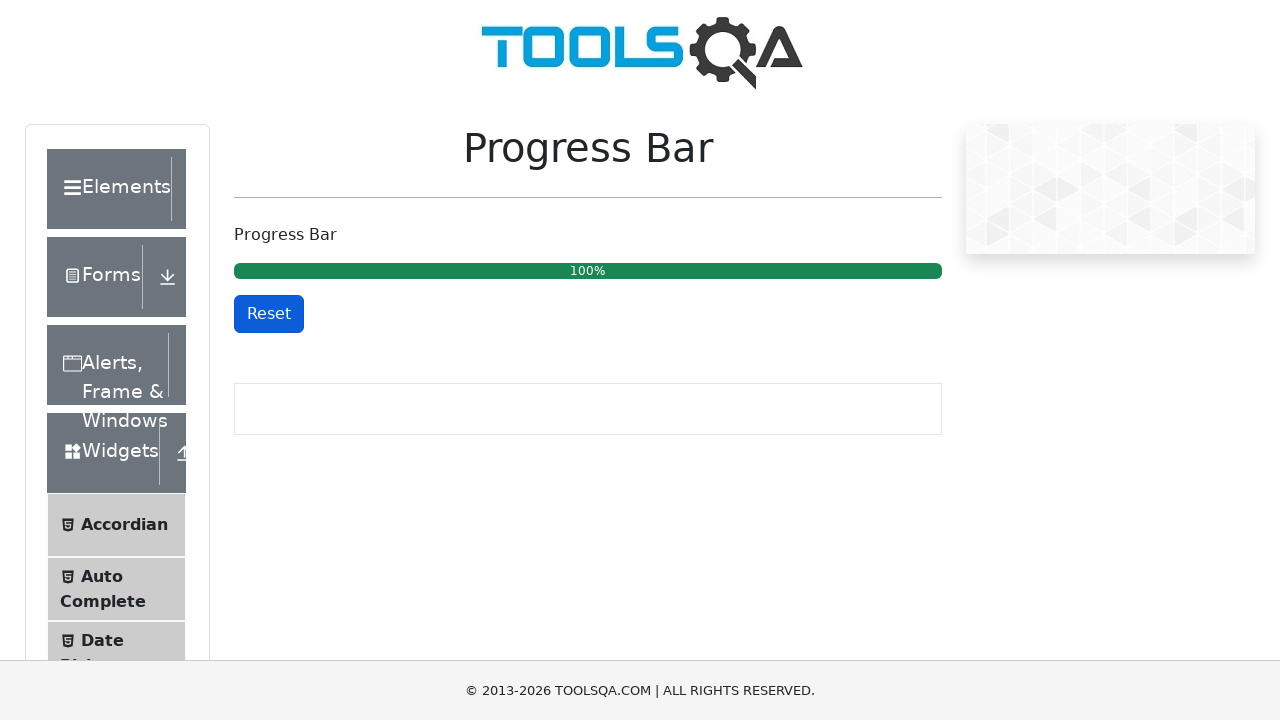